Navigates to the jQuery UI droppable demo page and maximizes the browser window

Starting URL: https://jqueryui.com/droppable/

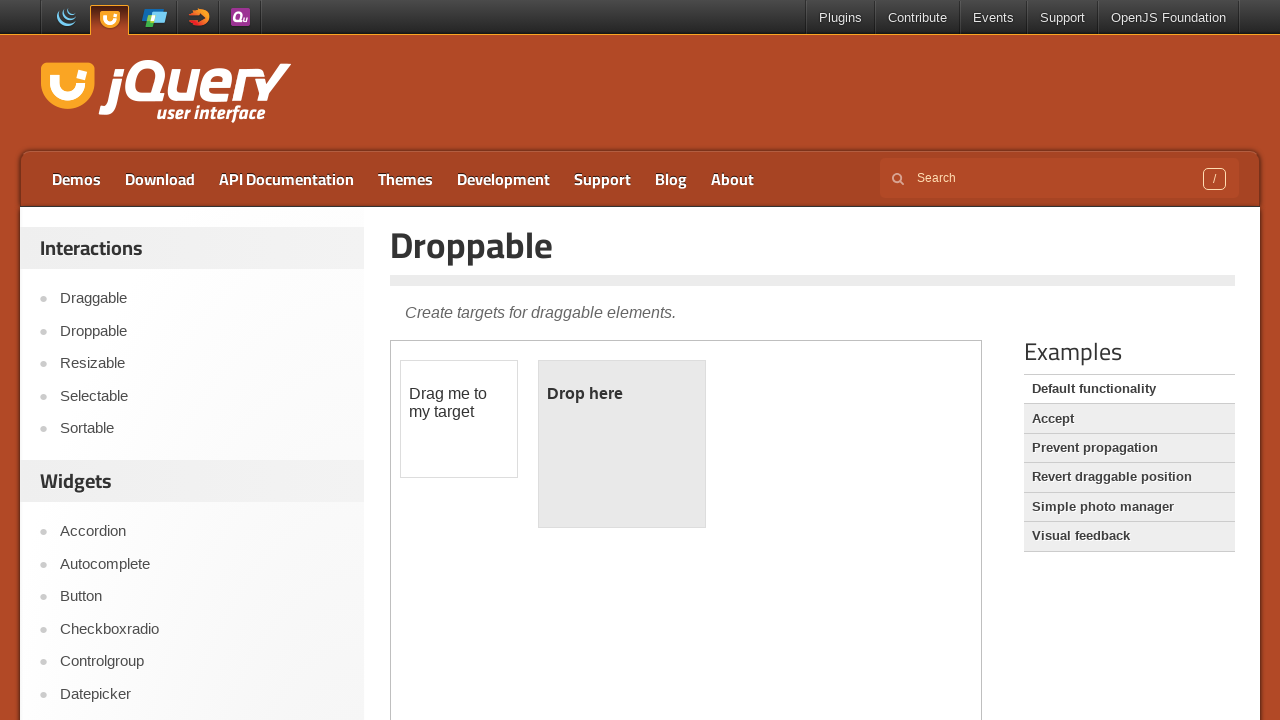

Navigated to jQuery UI droppable demo page and waited for demo iframe to load
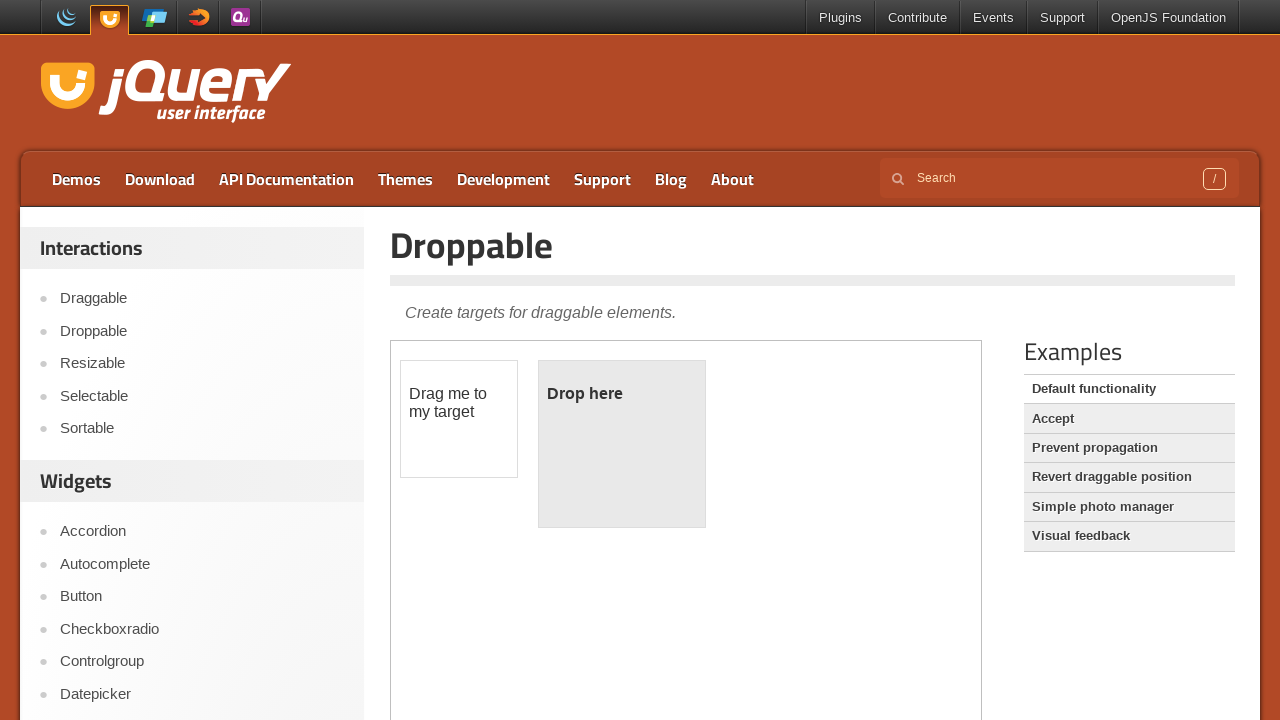

Maximized browser window
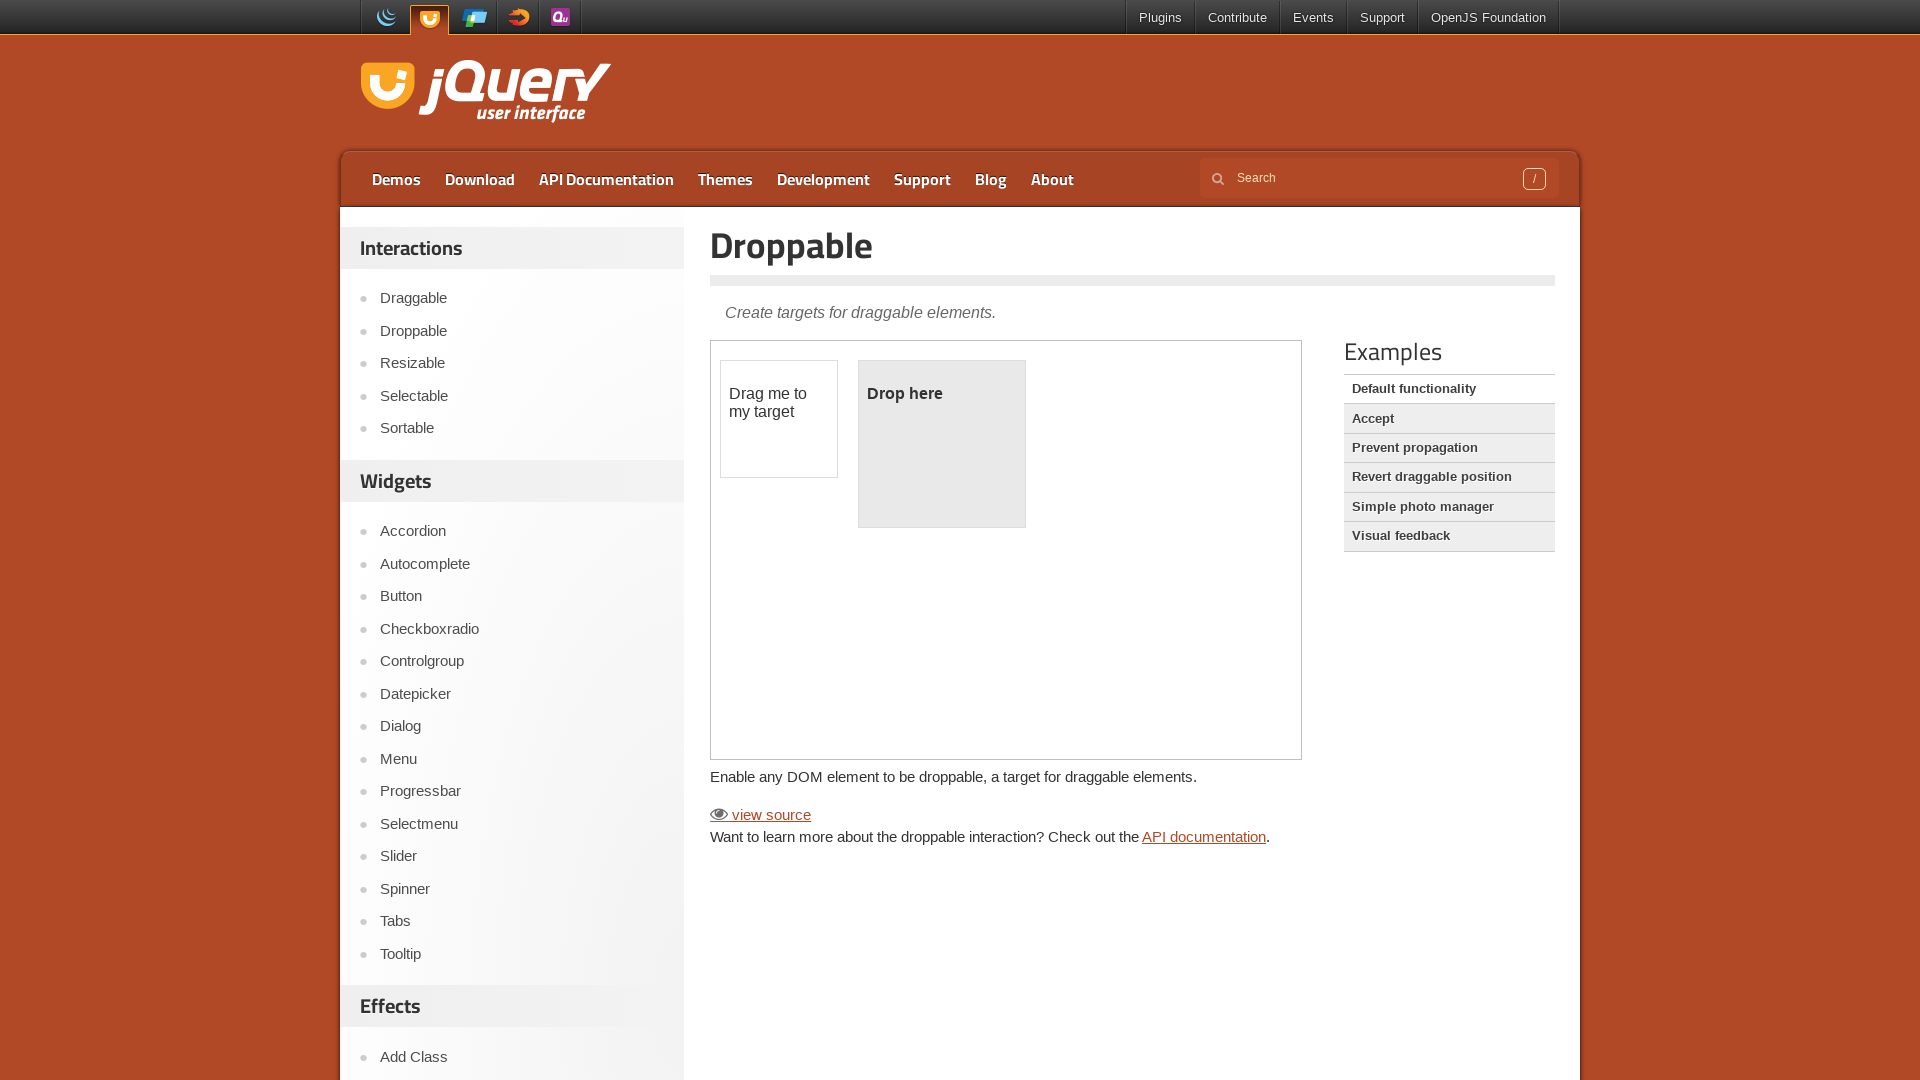

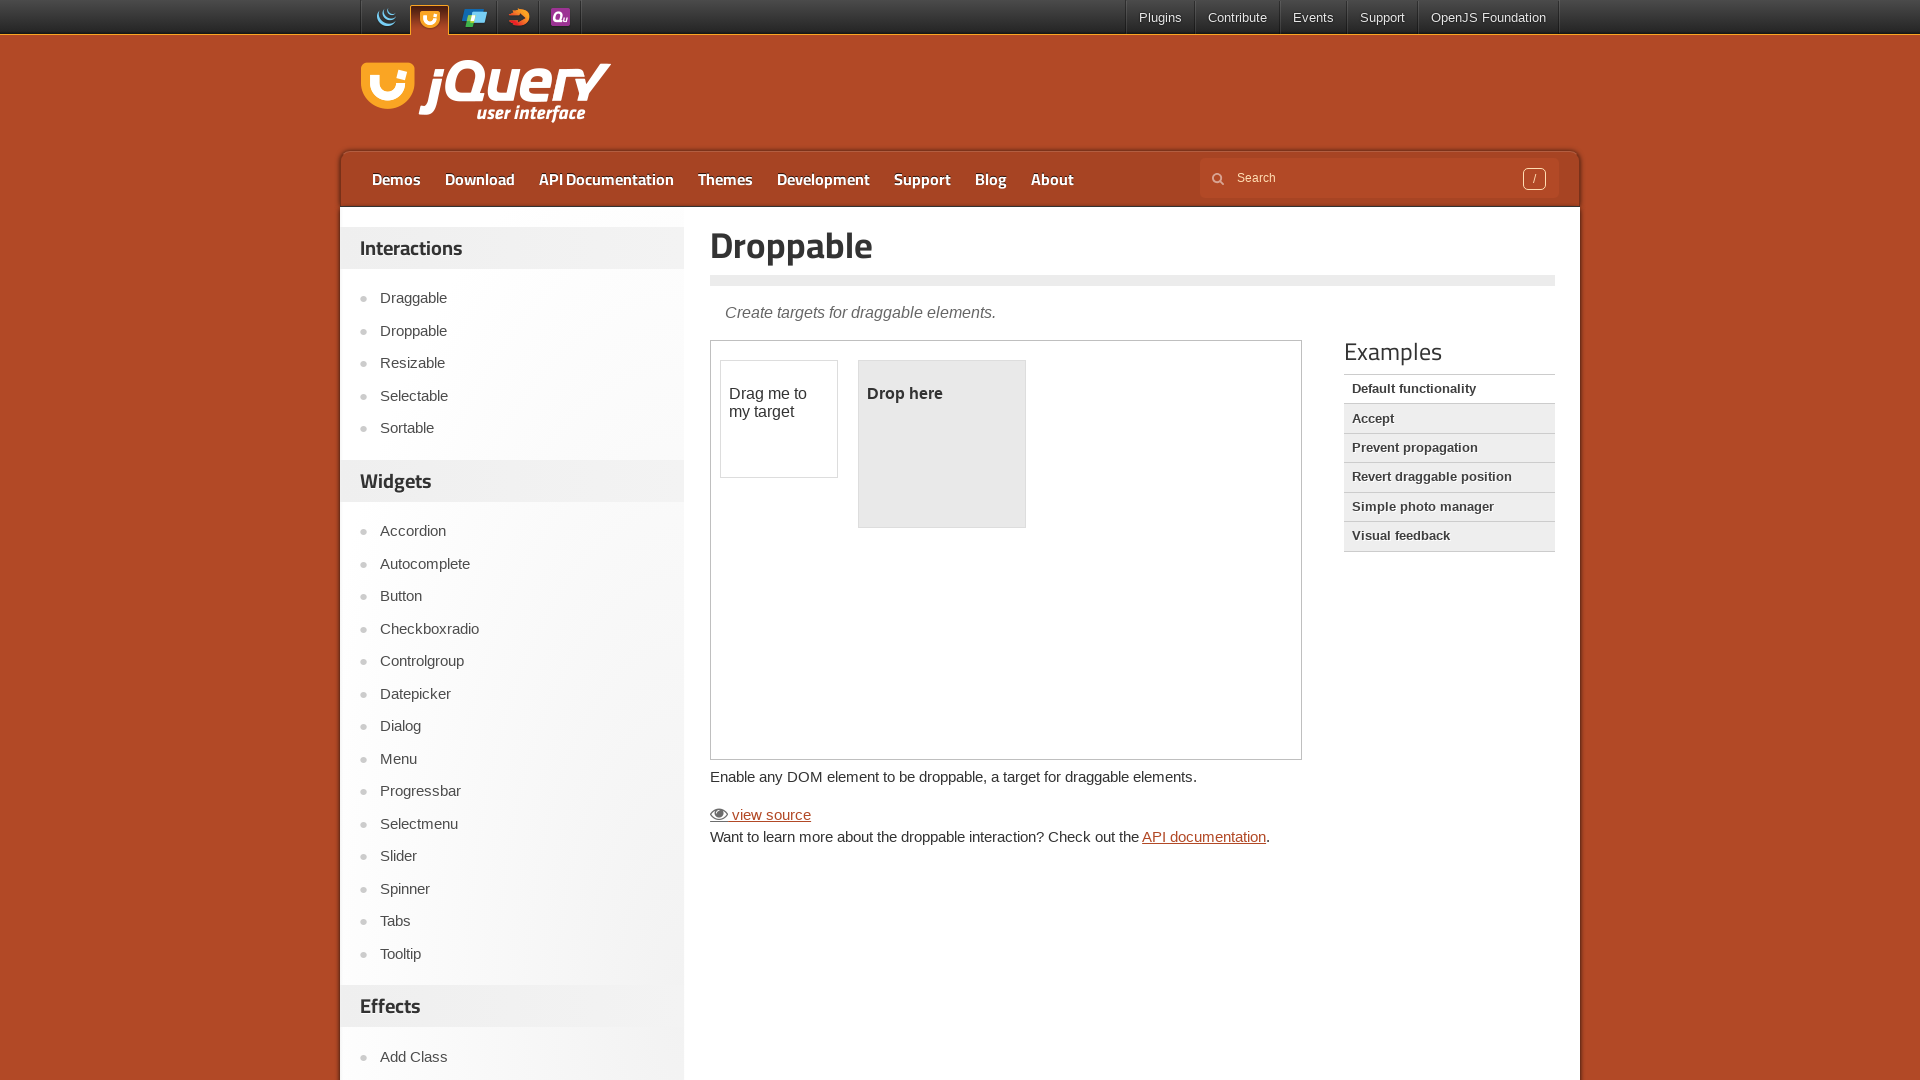